Tests dropdown selection functionality by selecting a country from a dropdown menu using the select by value method

Starting URL: https://testautomationpractice.blogspot.com/

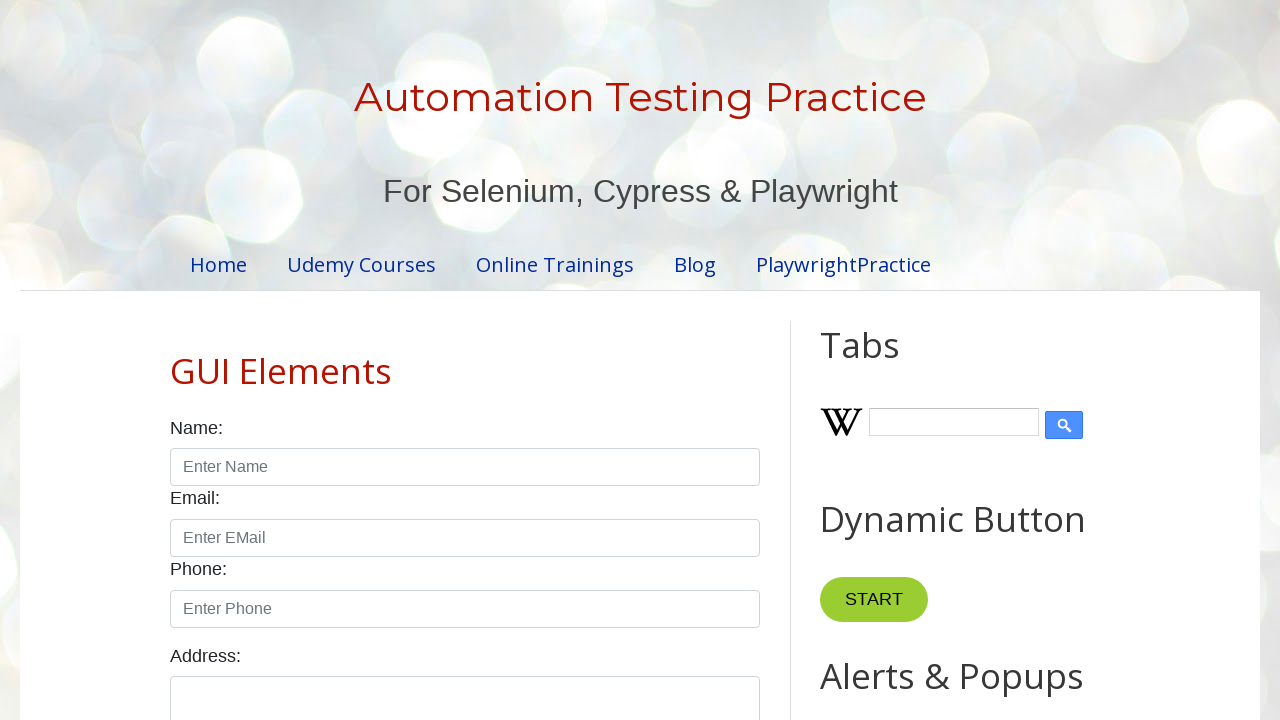

Navigated to test automation practice website
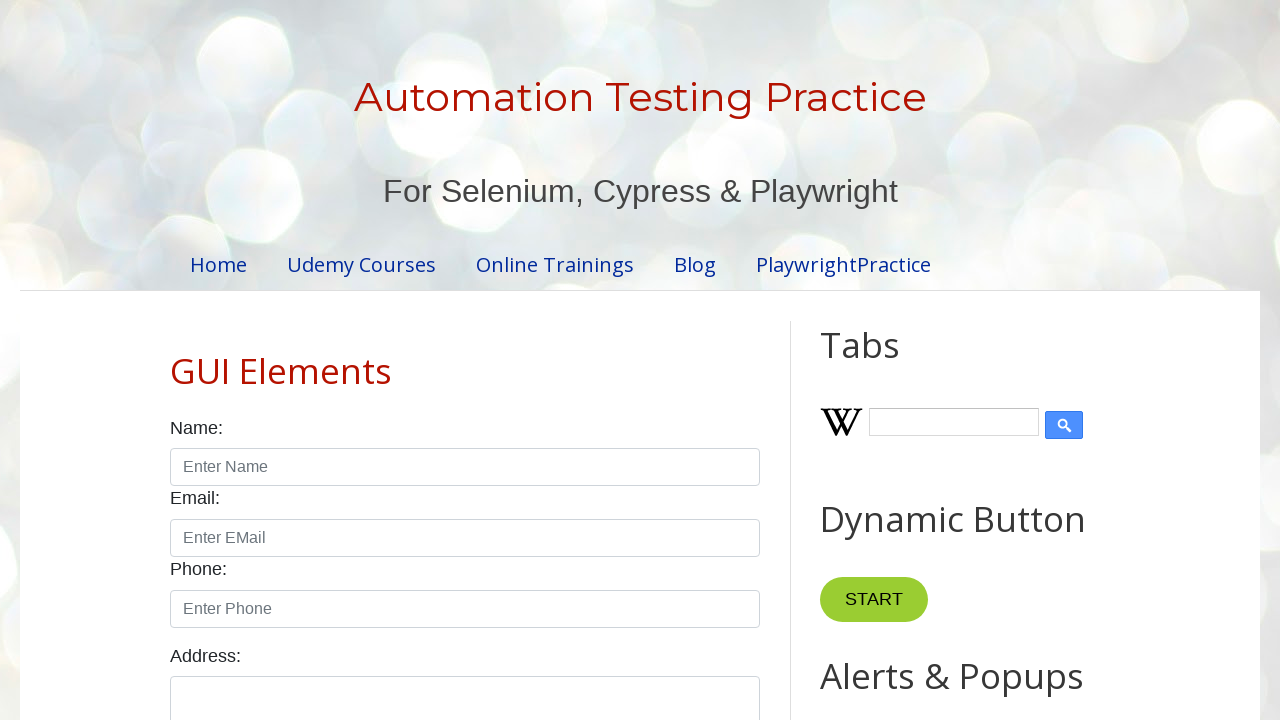

Selected 'germany' from country dropdown on select#country
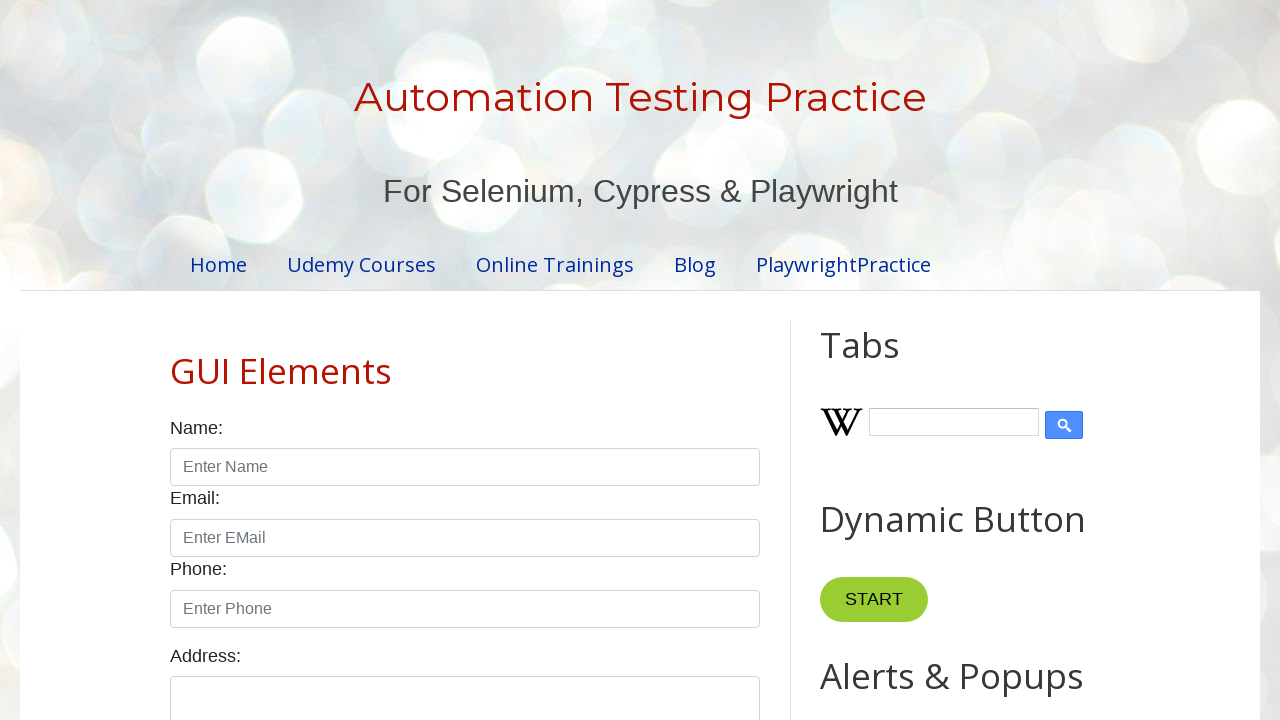

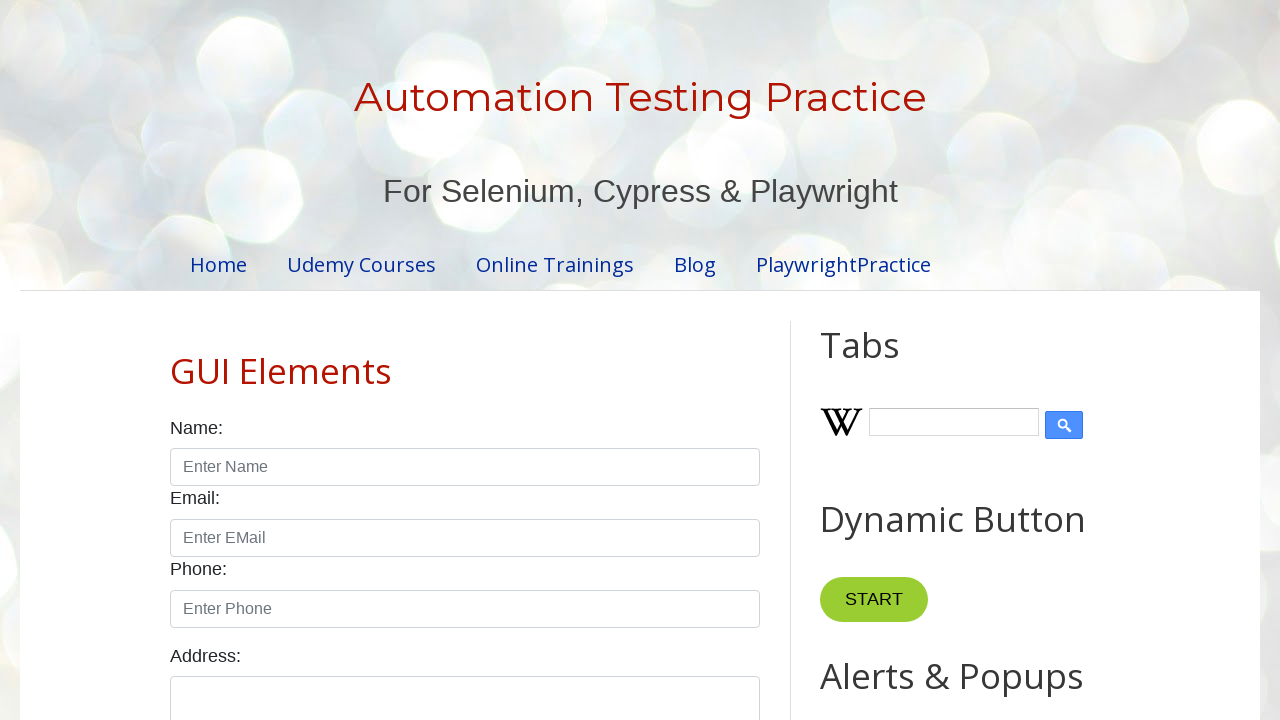